Fills out personal information fields in a registration form including first name, last name, email, and phone number

Starting URL: https://phptravels.org/register.php

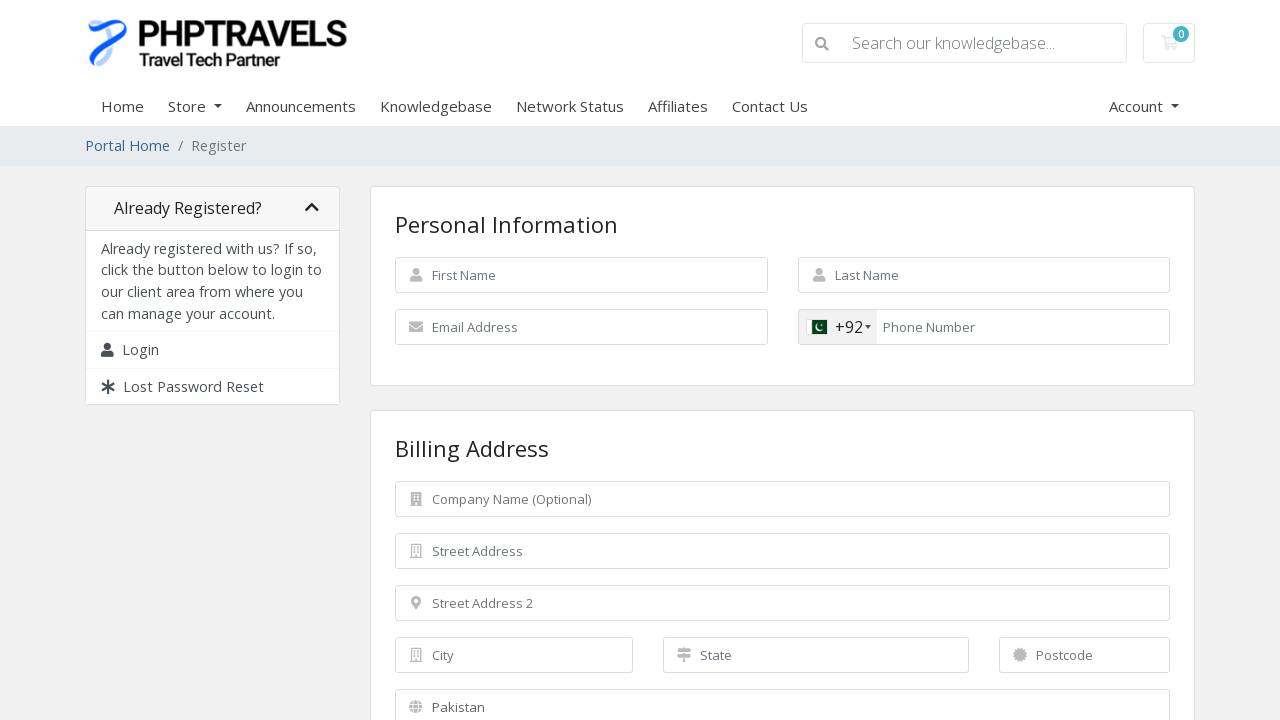

Filled first name field with 'mathews' on #inputFirstName
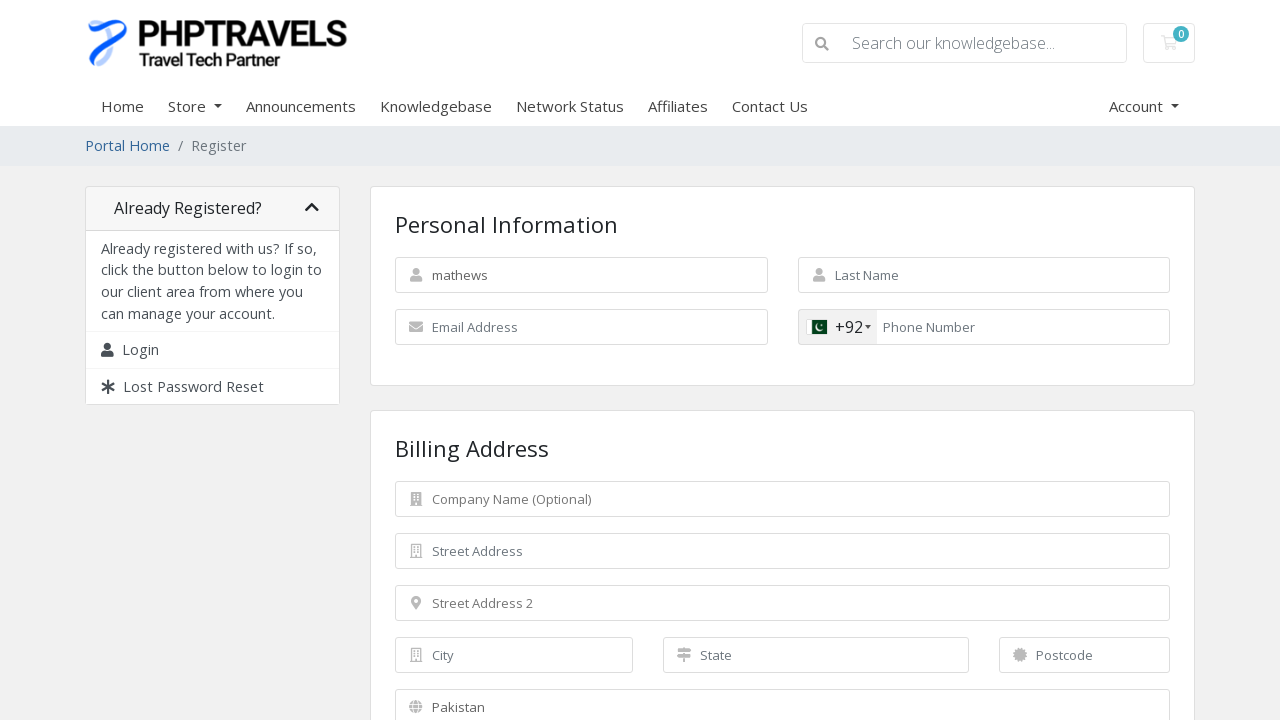

Filled last name field with 'sajan' on #inputLastName
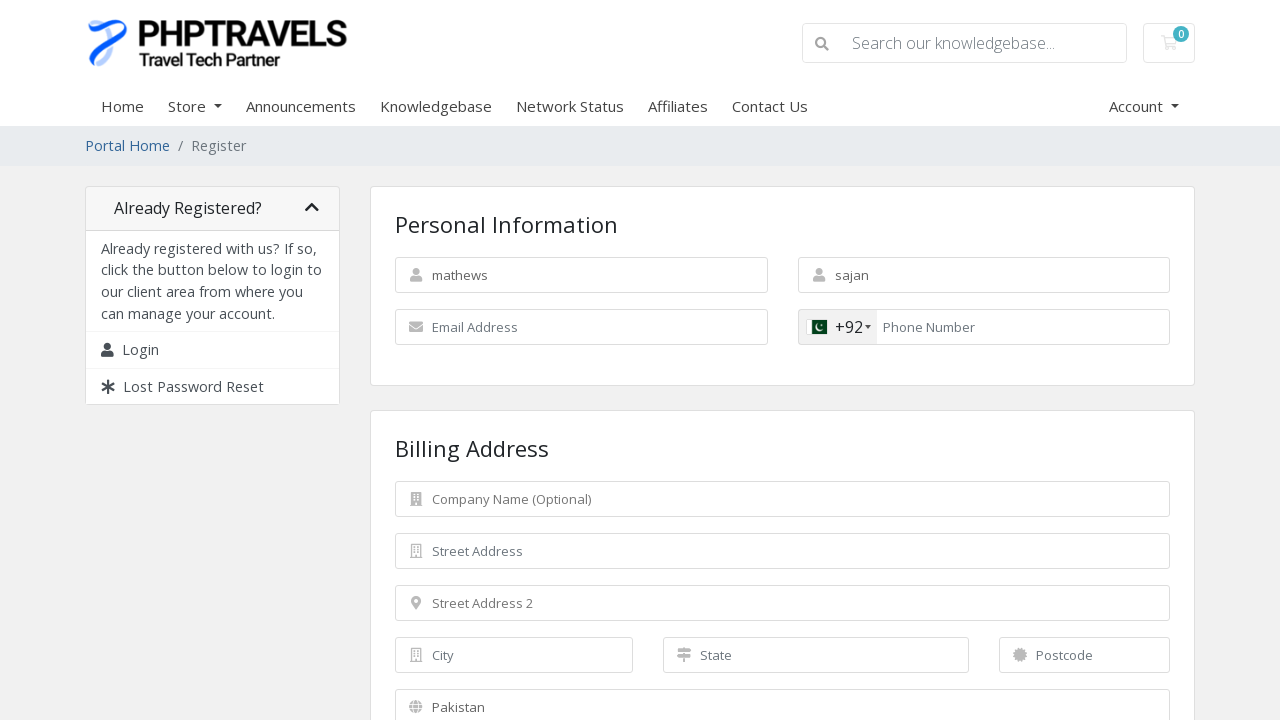

Filled email field with 'abc@xyz.com' on #inputEmail
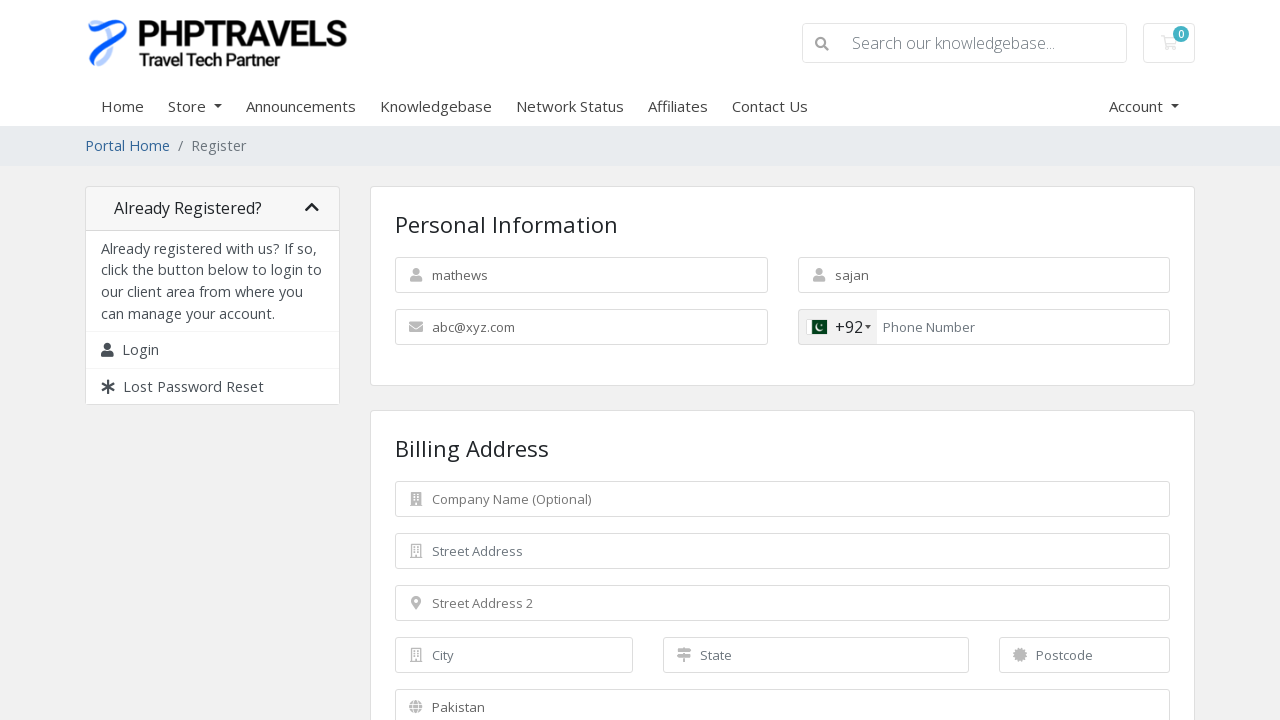

Filled phone number field with '+918564785496' on #inputPhone
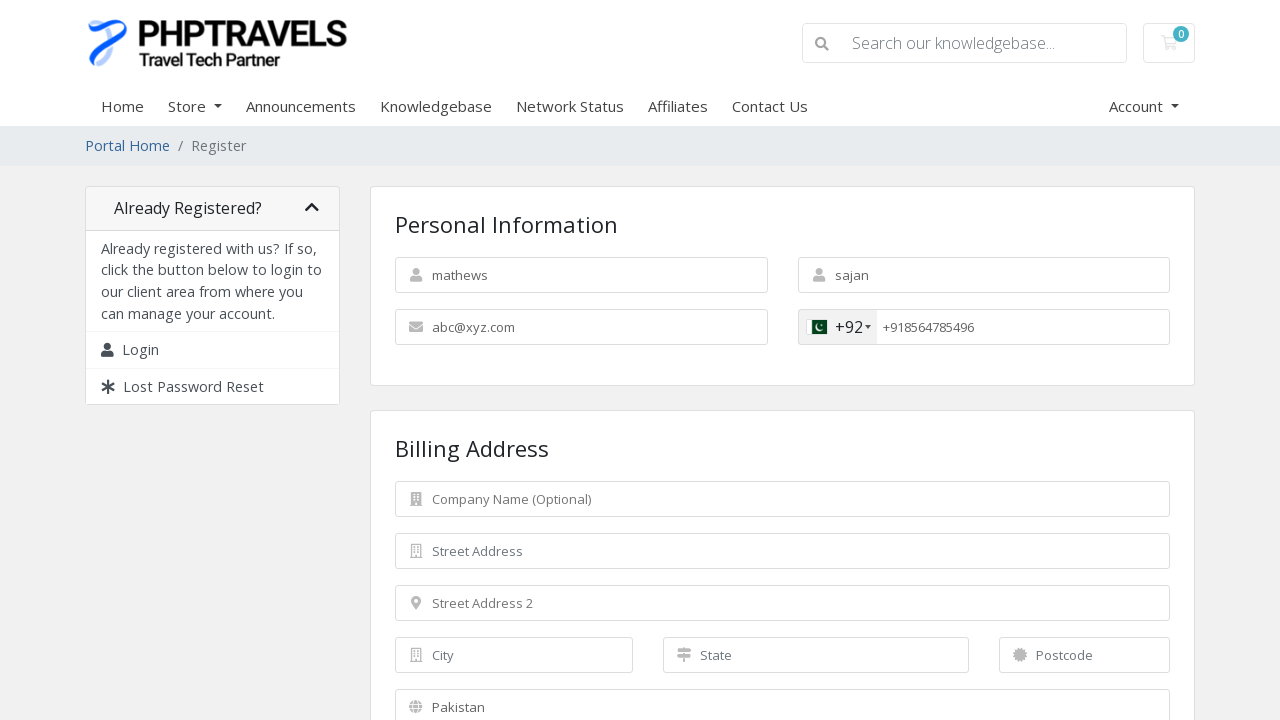

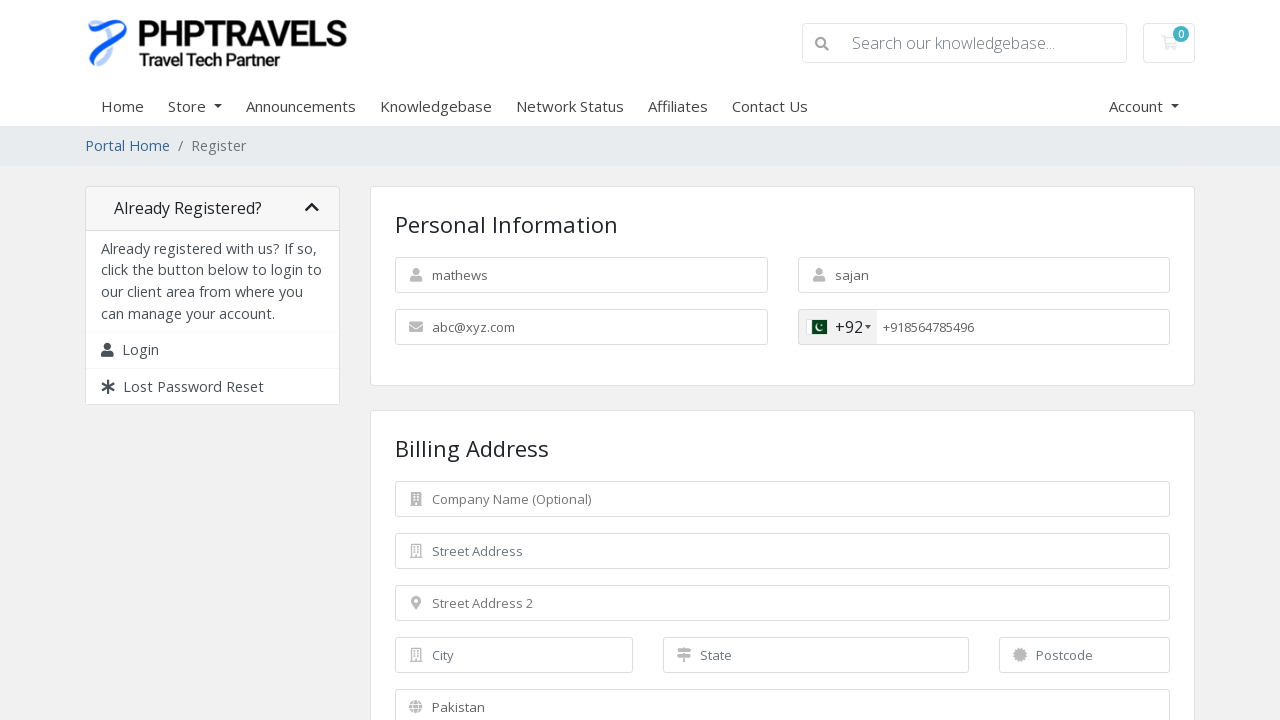